Tests various button properties and interactions on a UI components demo page, including clicking buttons, checking if buttons are disabled, and verifying button positions and styles

Starting URL: https://leafground.com/button.xhtml

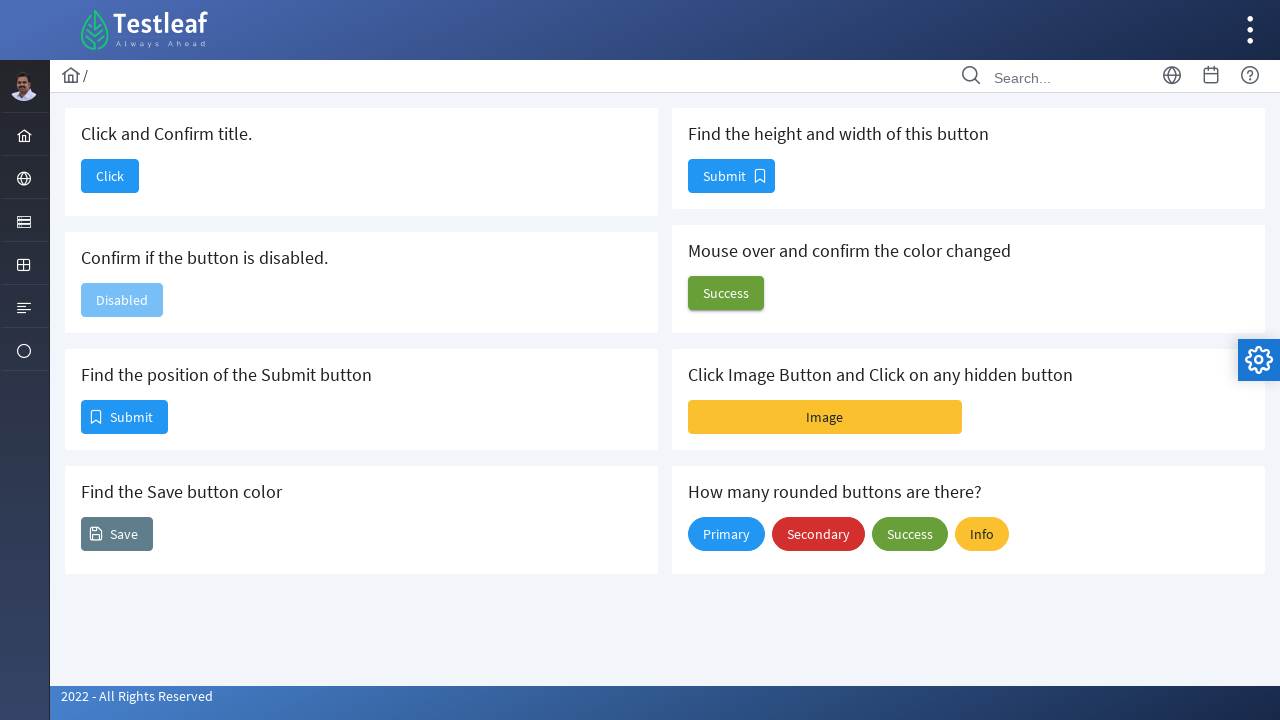

Clicked the first button to navigate to dashboard at (110, 176) on xpath=//span[text()='Click']
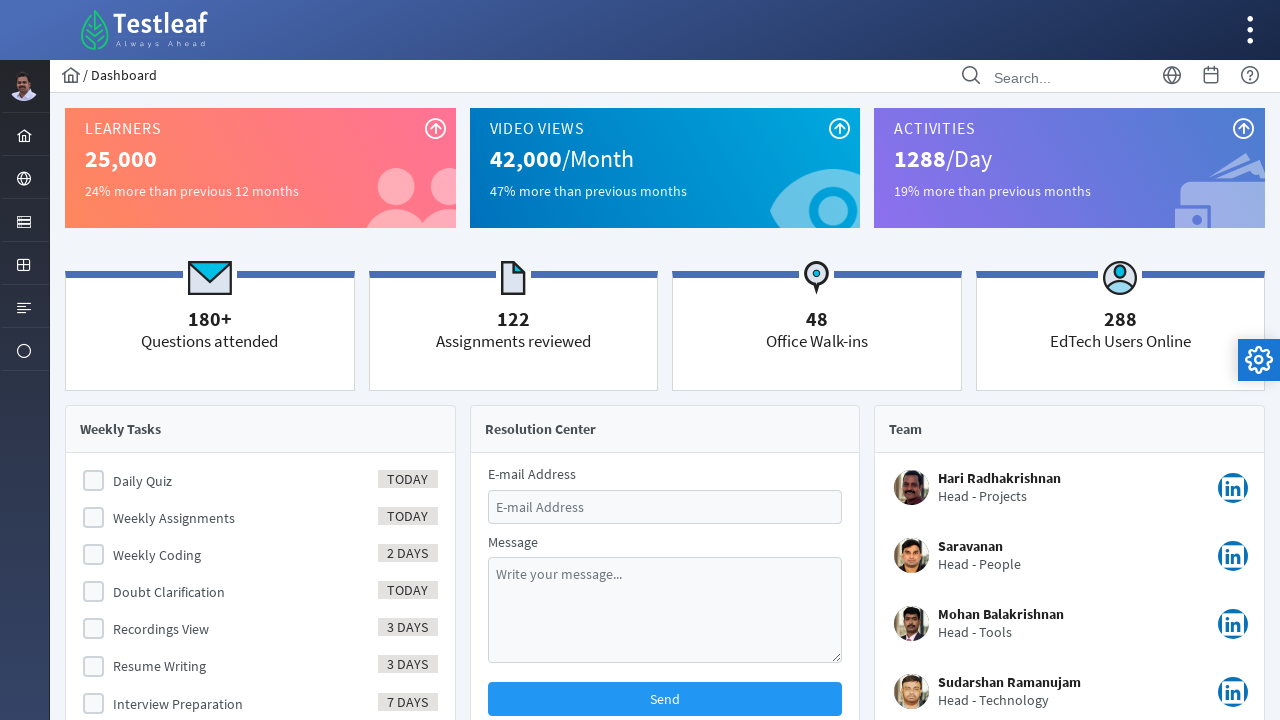

Waited for navigation to complete
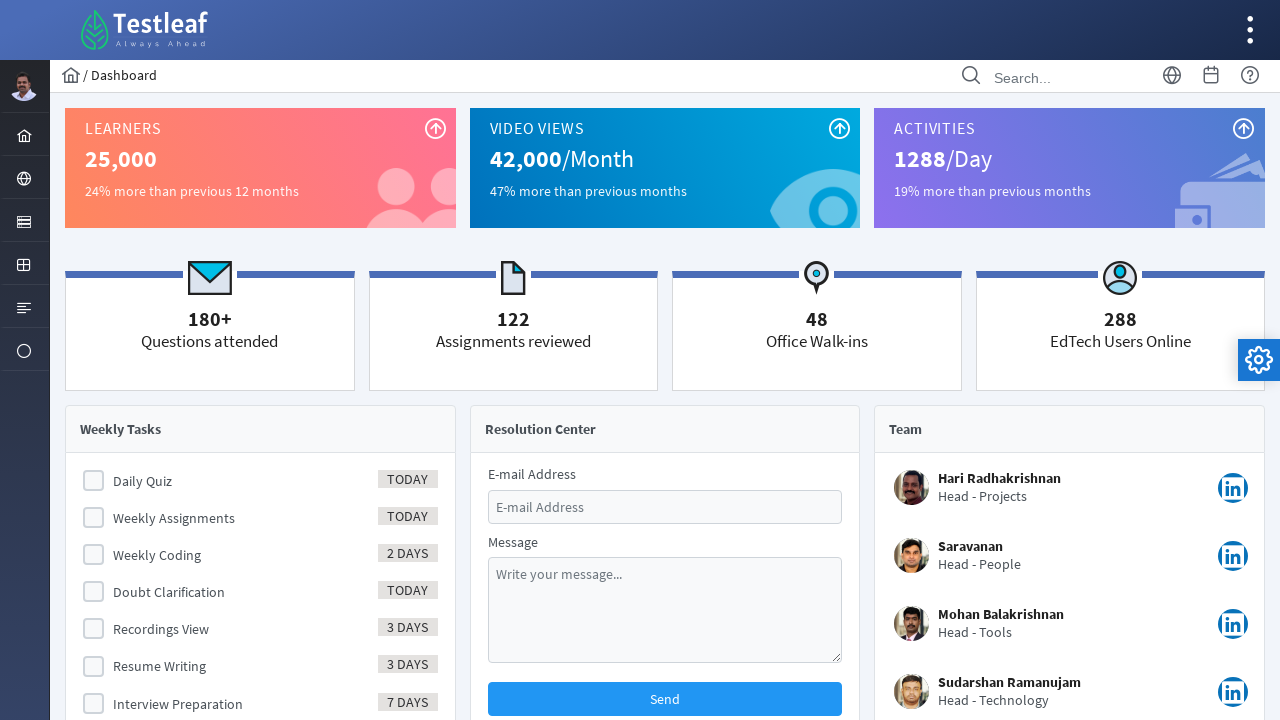

Verified page title is 'Dashboard'
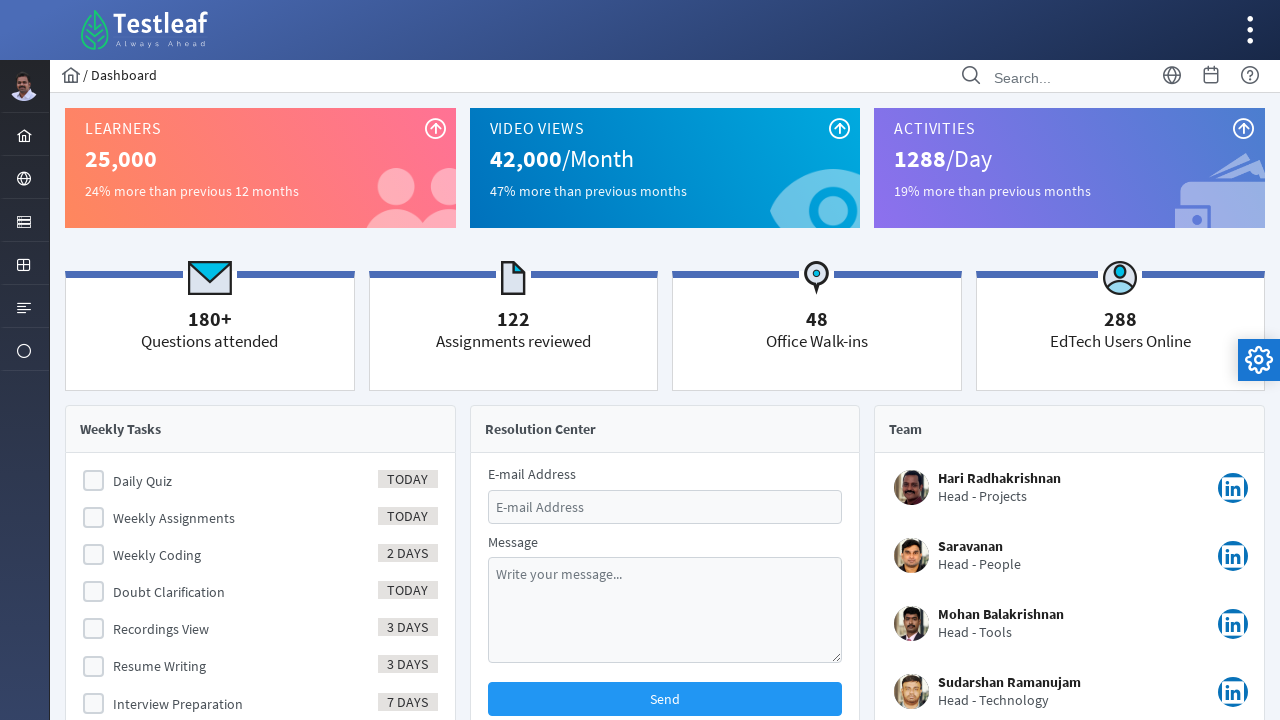

Navigated back to the button test page
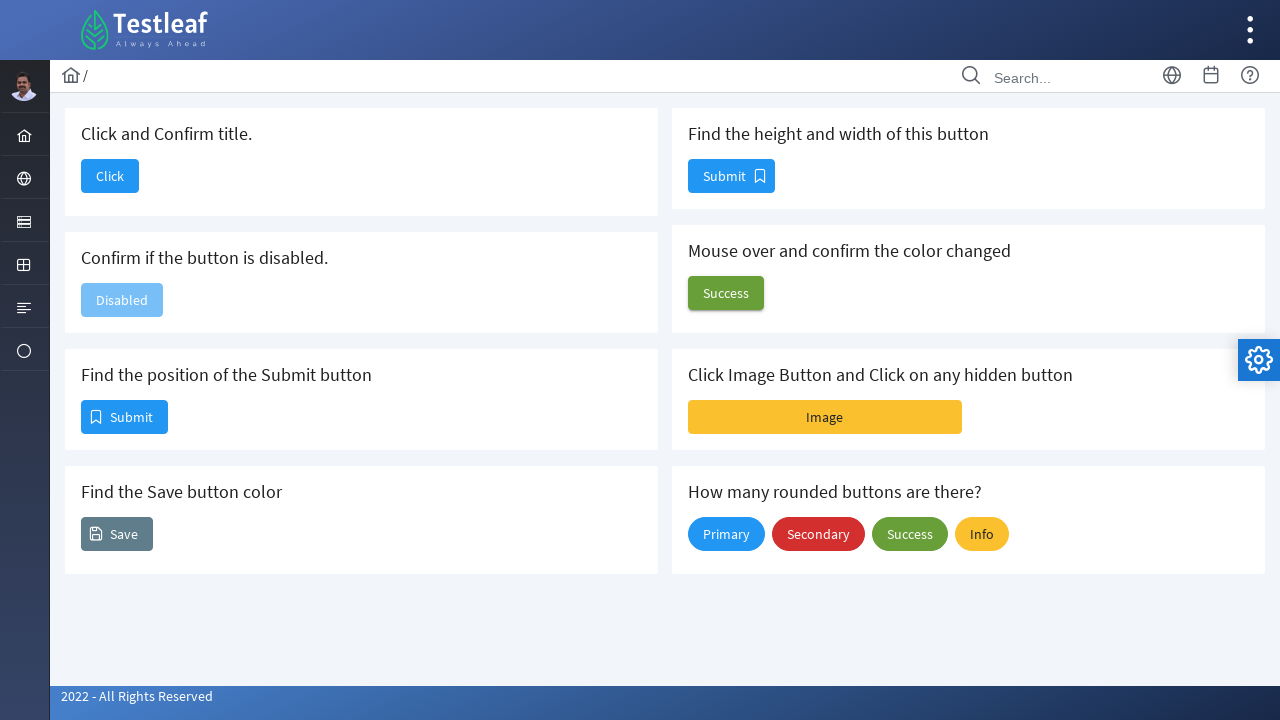

Waited for page to load
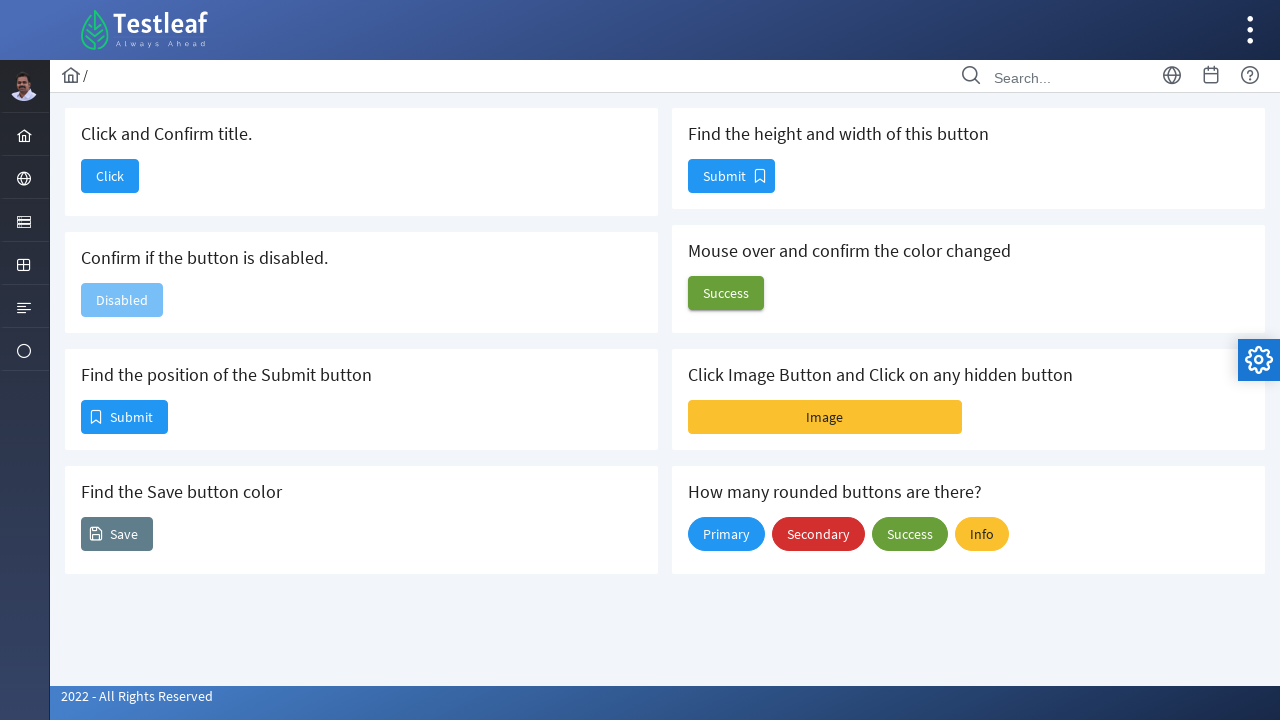

Checked if Disabled button is enabled: False
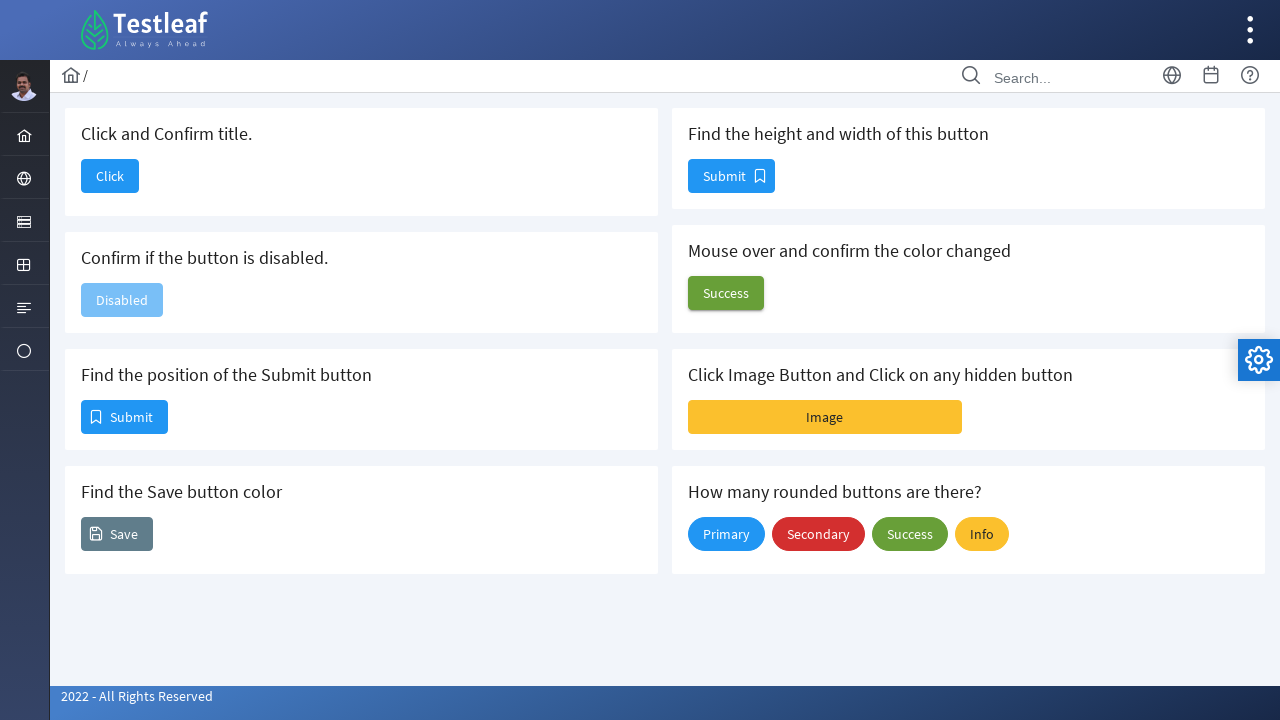

Retrieved position of first Submit button - X: 82, Y: 401
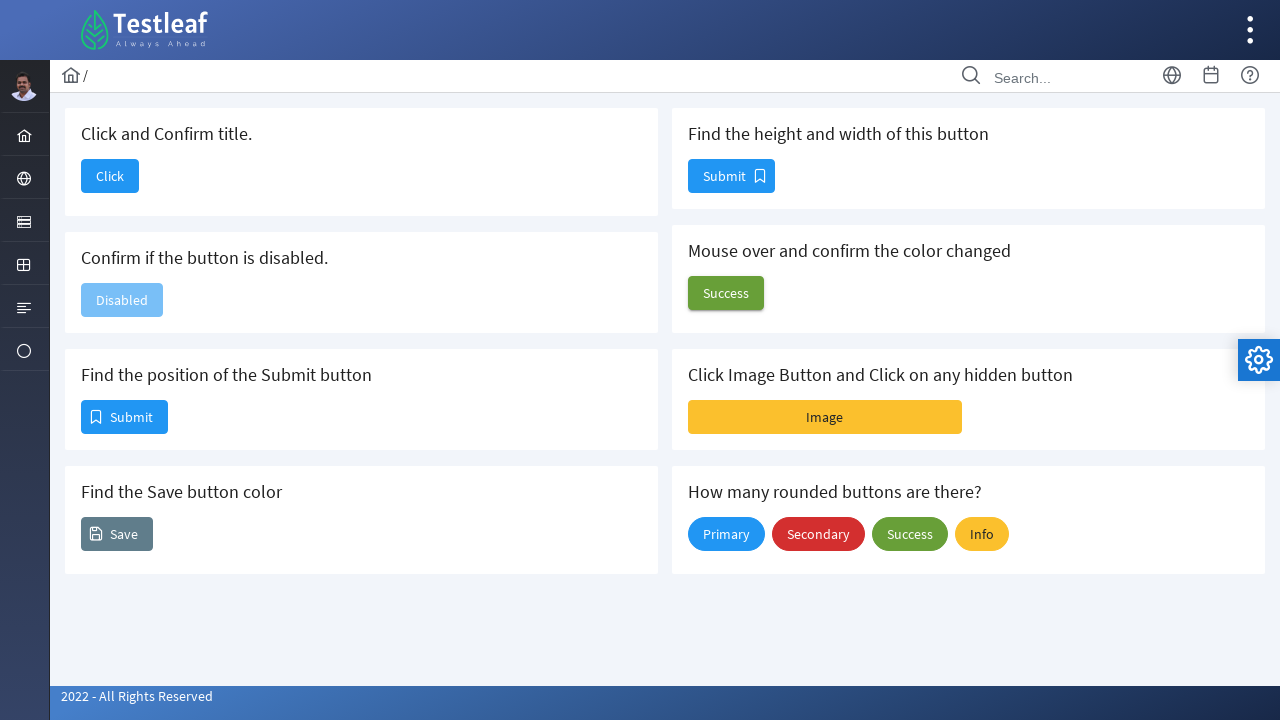

Retrieved background color of Save button: rgba(0, 0, 0, 0)
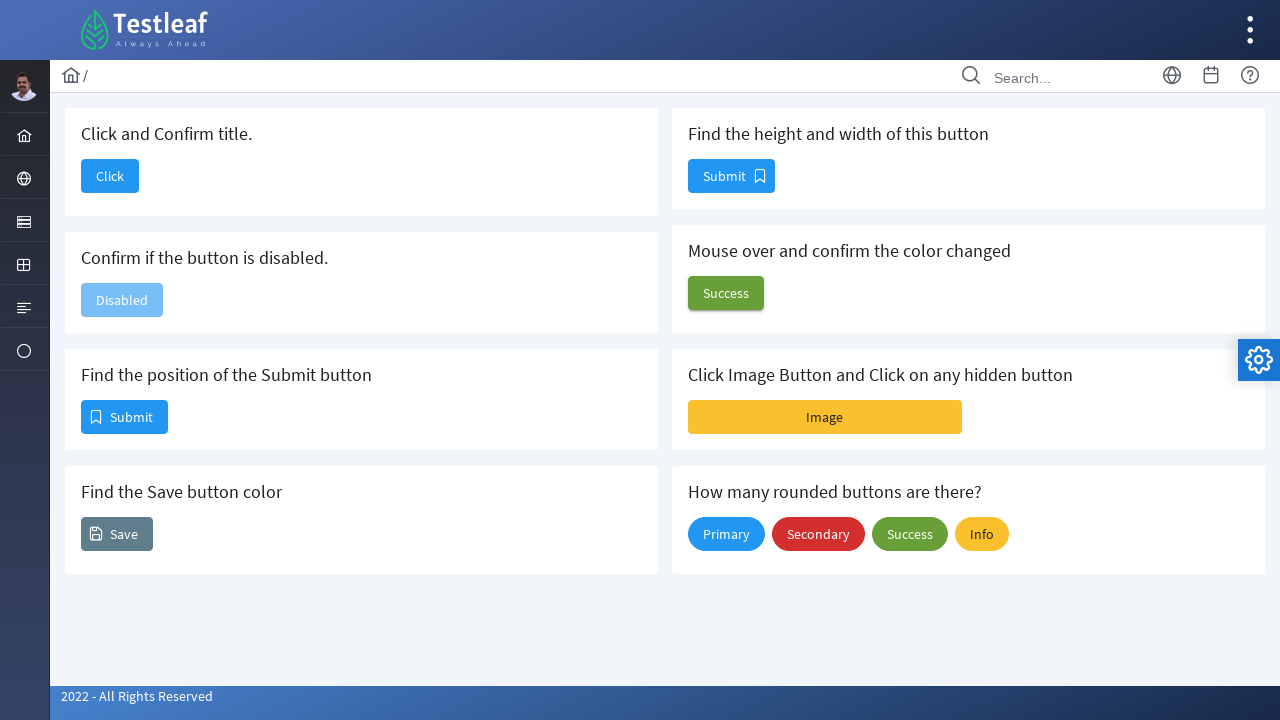

Retrieved dimensions of second Submit button - Height: 32, Width: 85
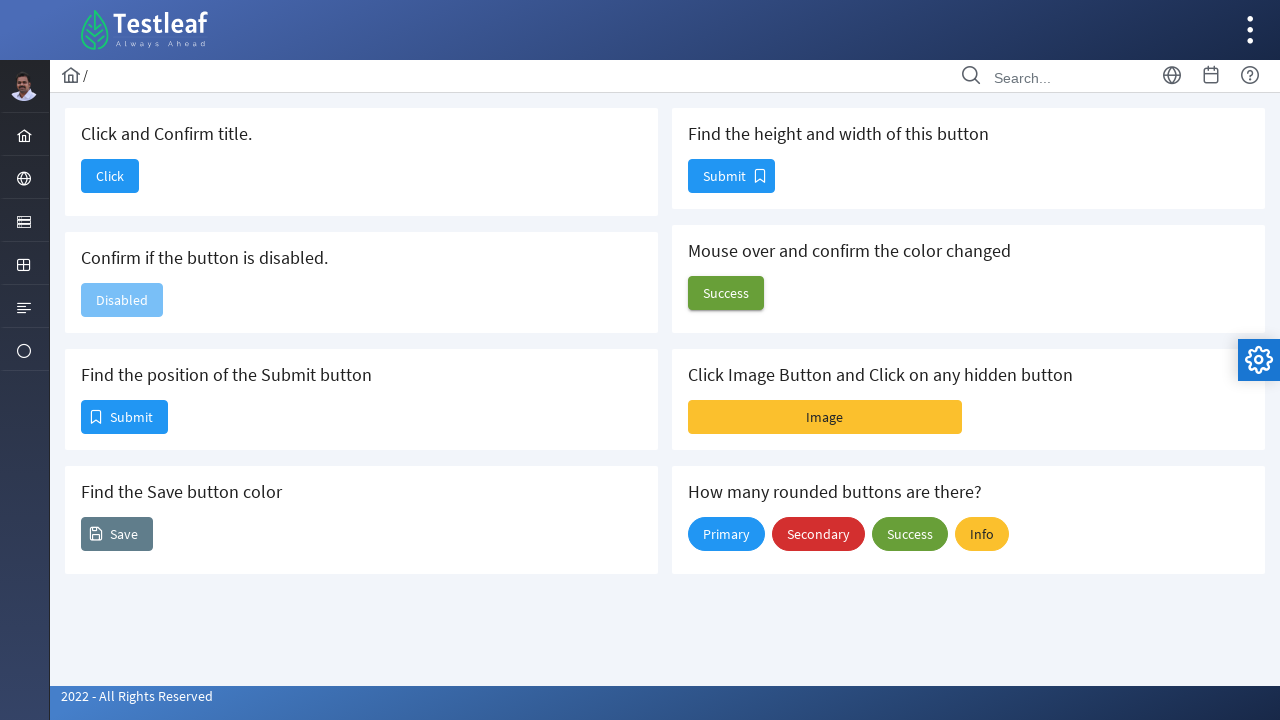

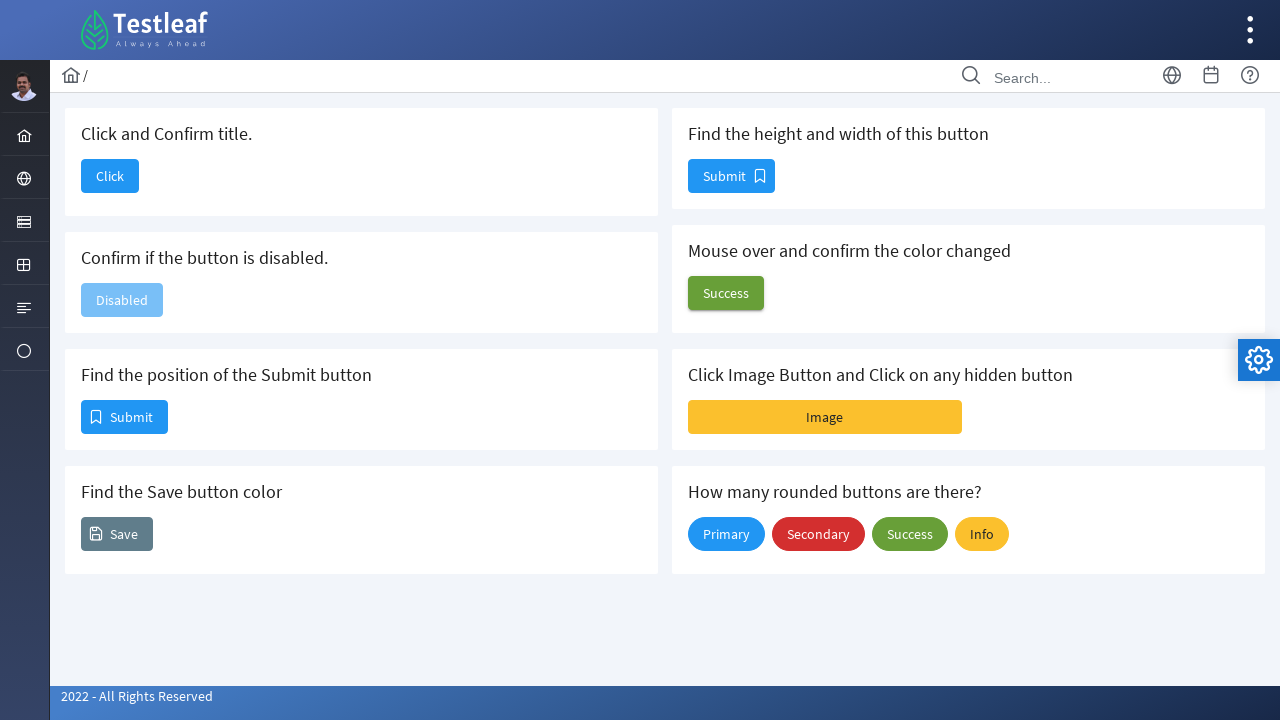